Tests mouse hover functionality by hovering over a button and clicking a link that appears in the hover menu

Starting URL: https://rahulshettyacademy.com/AutomationPractice/

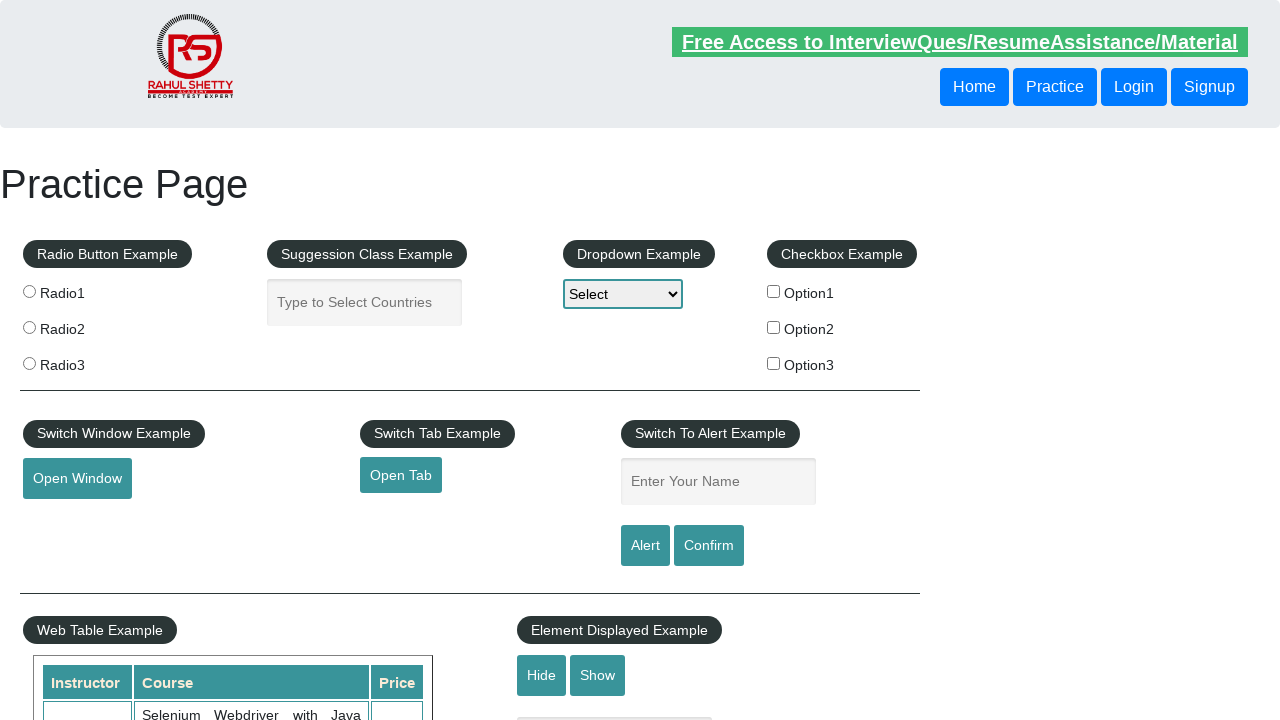

Hovered over mousehover button to reveal dropdown menu at (83, 361) on button#mousehover
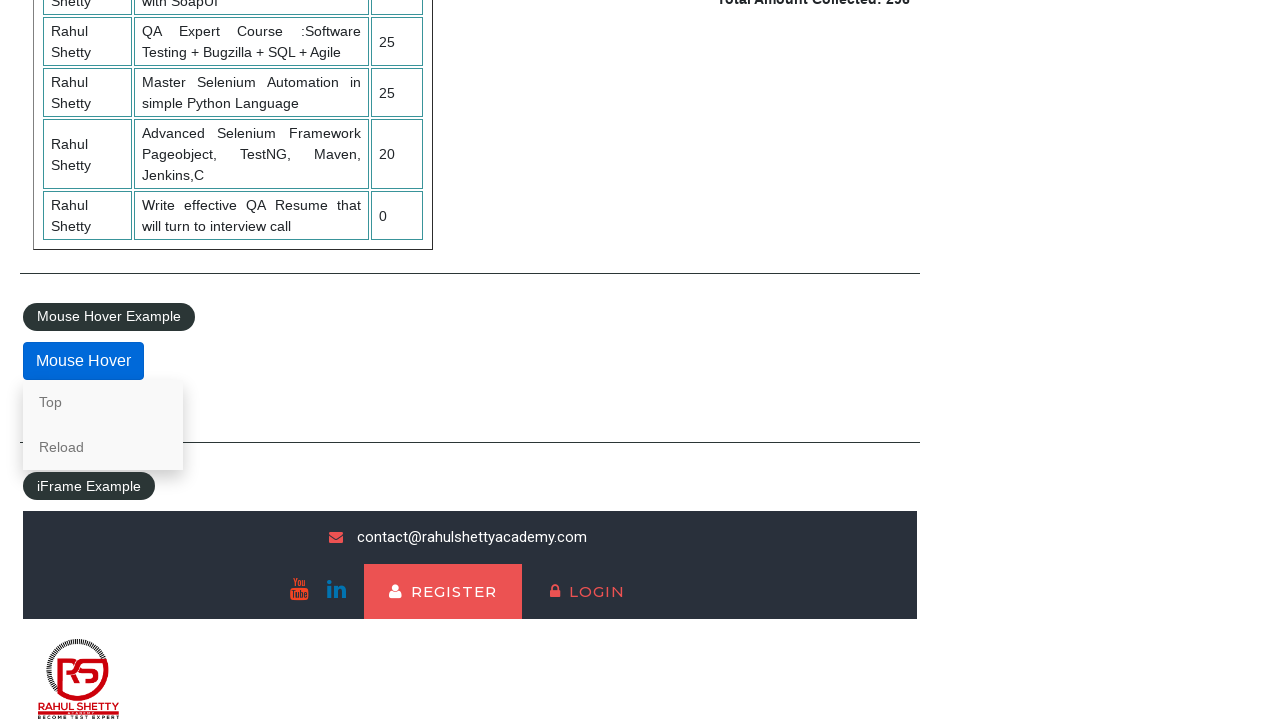

Clicked Reload link from hover menu at (103, 447) on a:text('Reload')
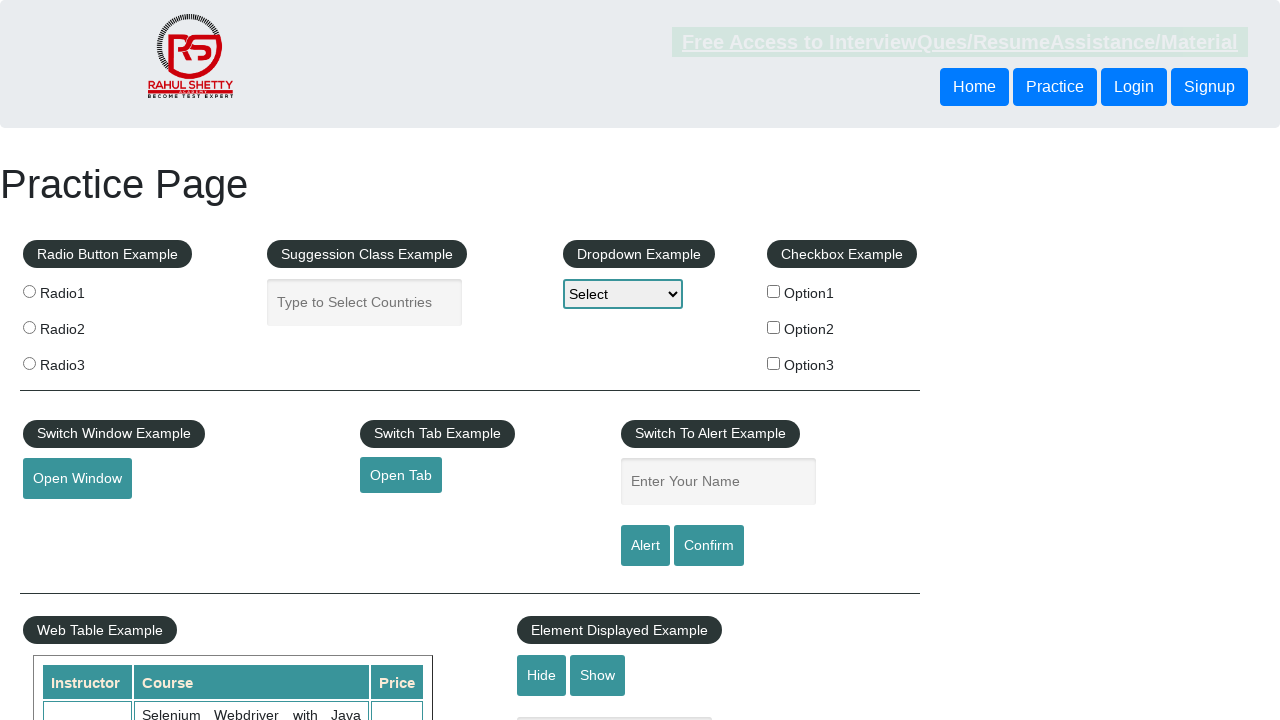

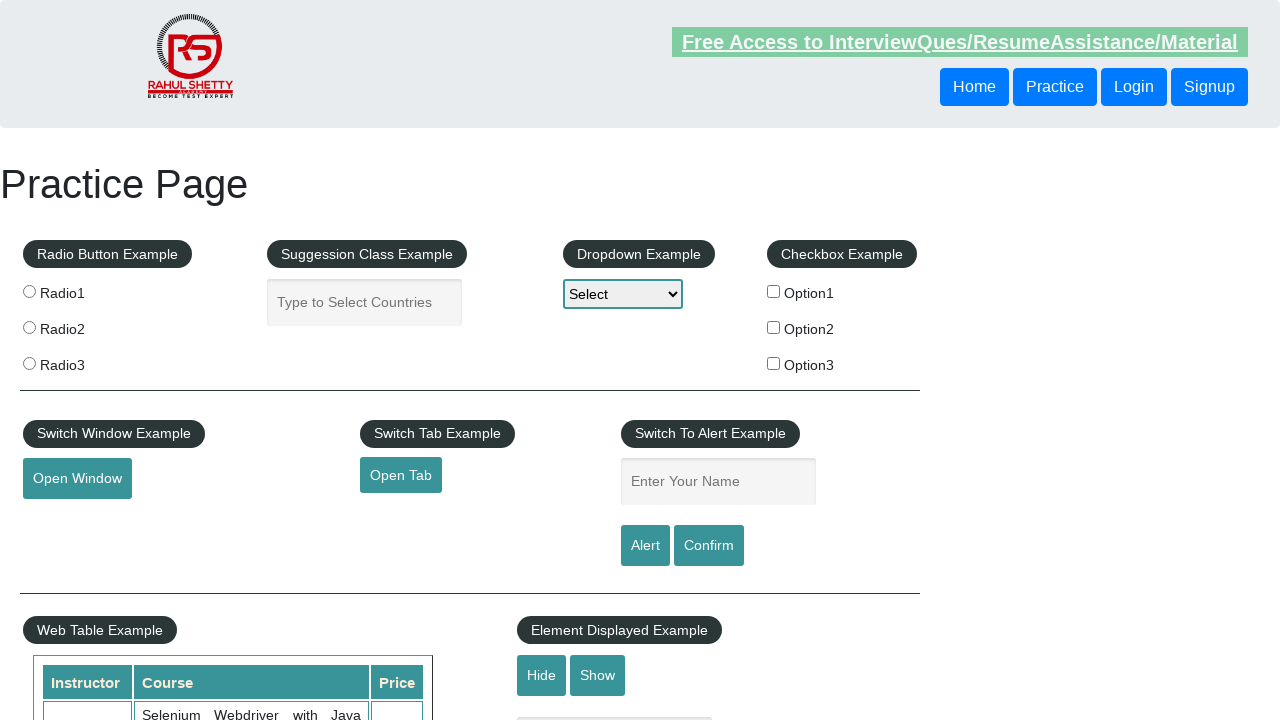